Tests interaction with an iframe on W3Schools JavaScript demo page by switching to the iframe containing the result and clicking the "Display Date and Time" button.

Starting URL: https://www.w3schools.com/js/tryit.asp?filename=tryjs_myfirst

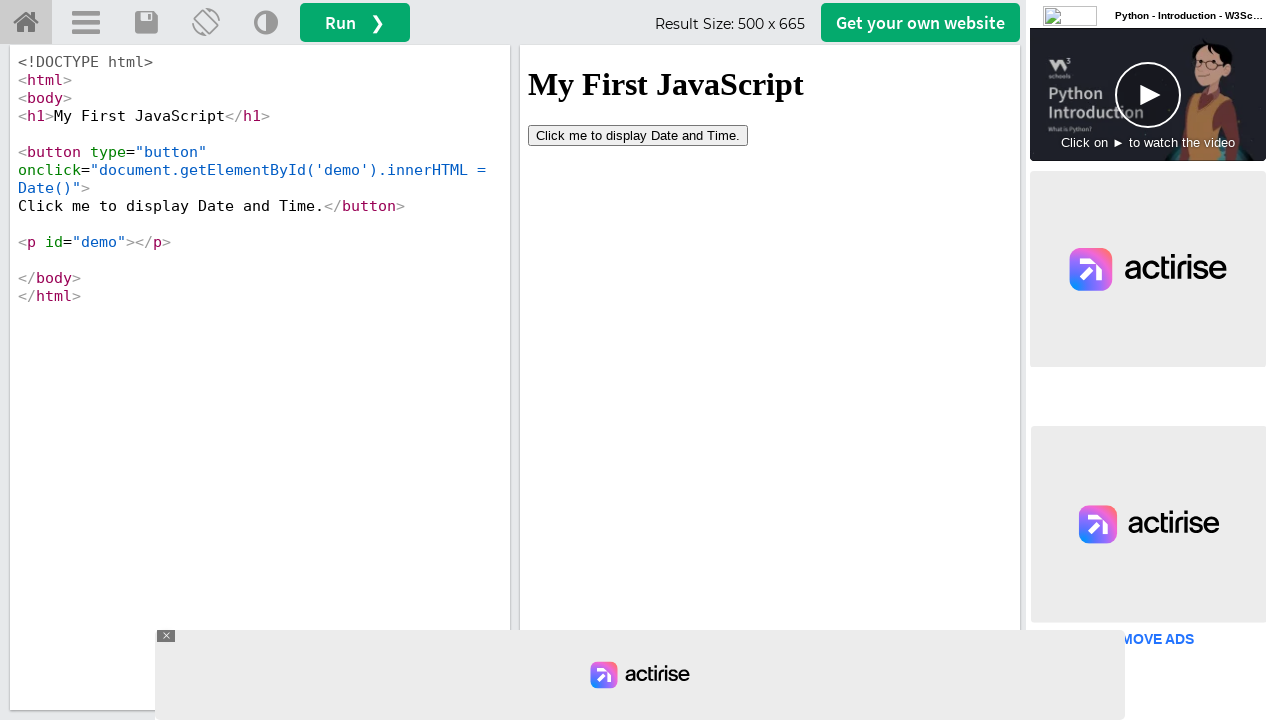

Waited for iframe#iframeResult to be available on the page
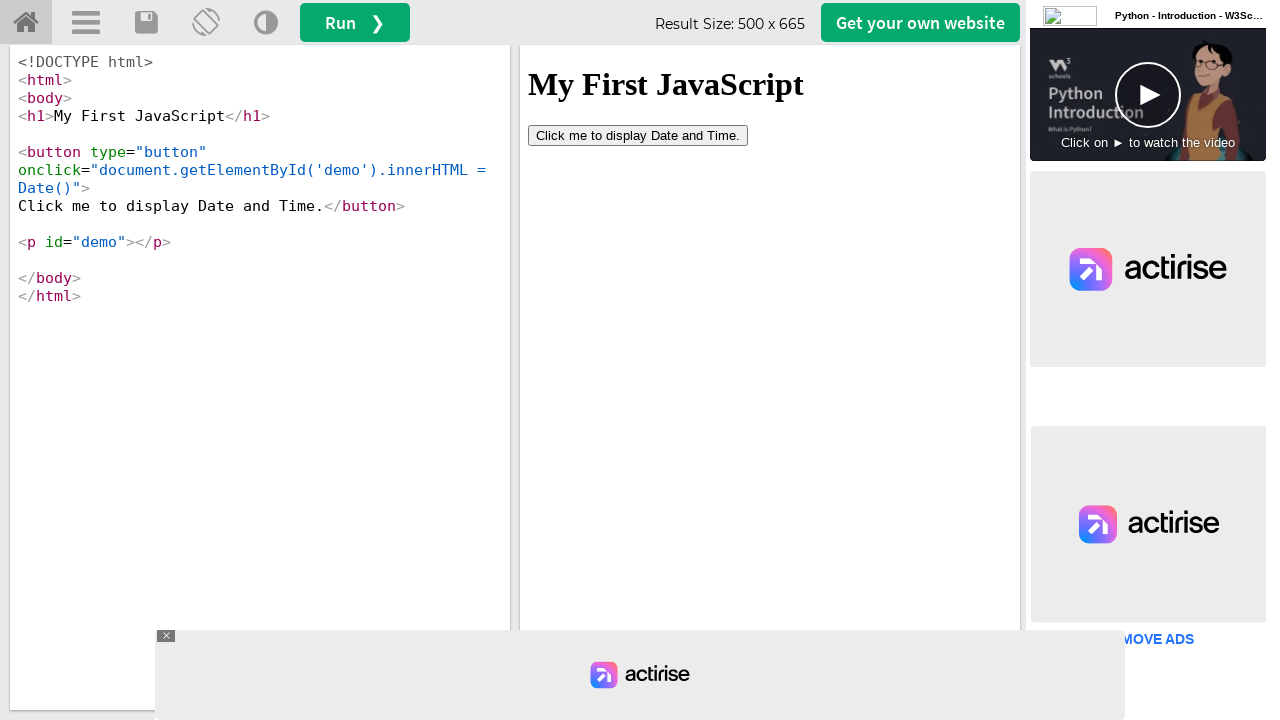

Located iframe#iframeResult and switched context to it
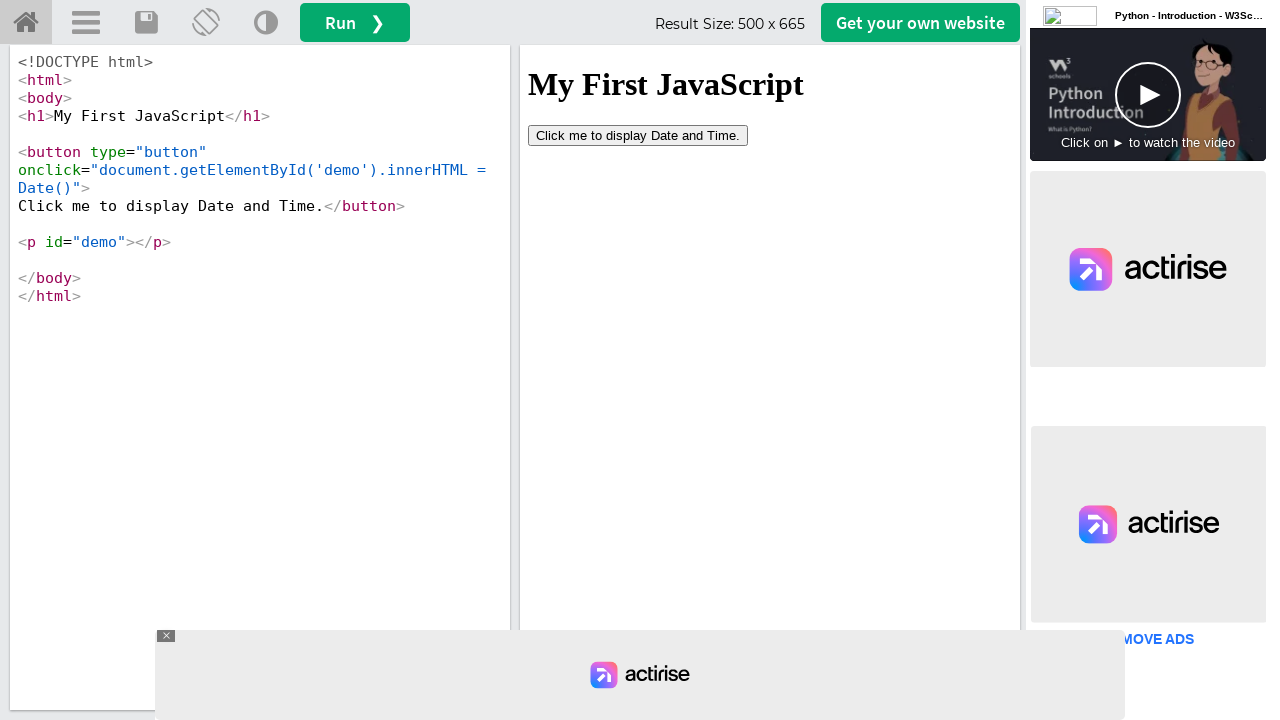

Clicked 'Display Date and Time' button in the iframe at (638, 135) on iframe#iframeResult >> internal:control=enter-frame >> button[type='button']
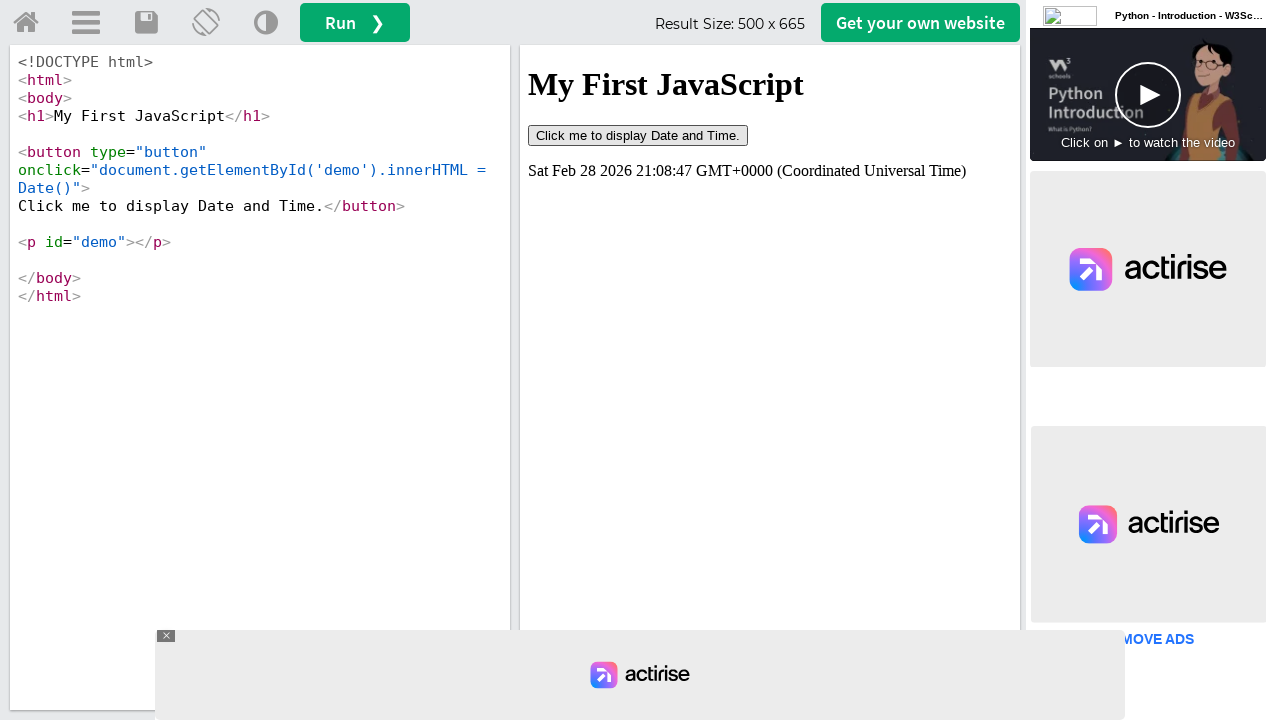

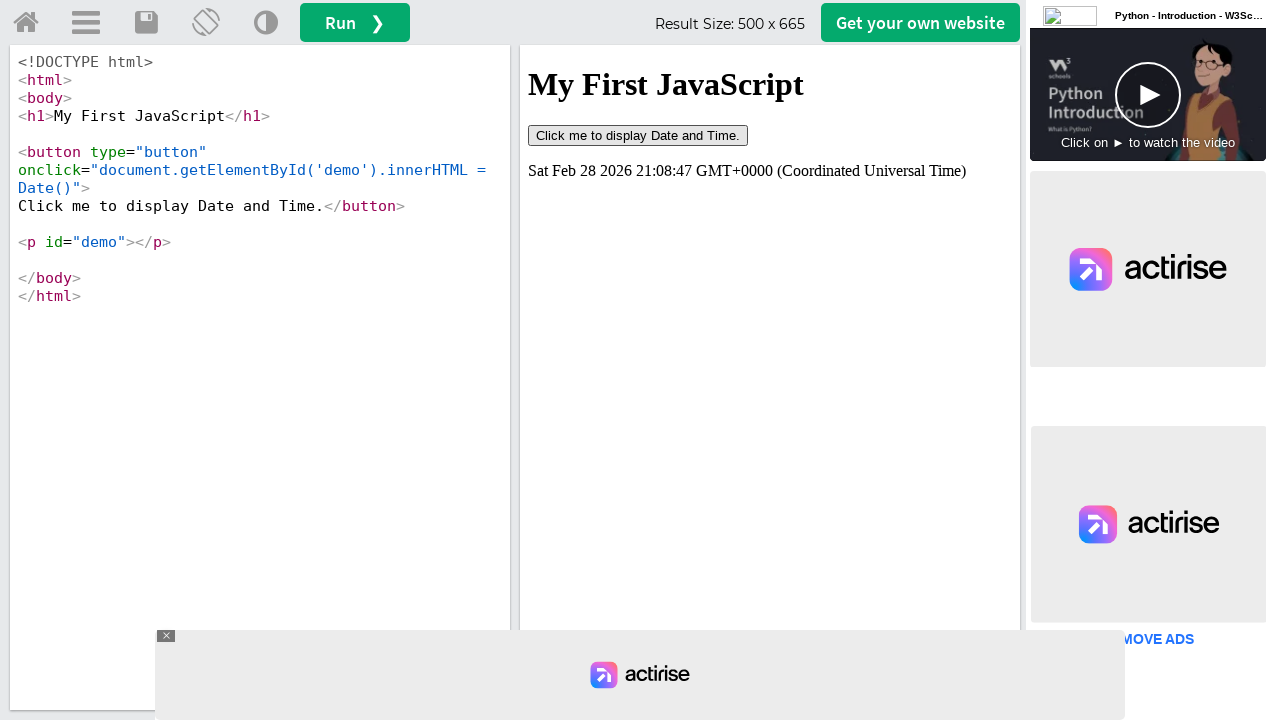